Tests registration form by filling required fields (first name, last name, email) and submitting the form to verify successful registration

Starting URL: http://suninjuly.github.io/registration1.html

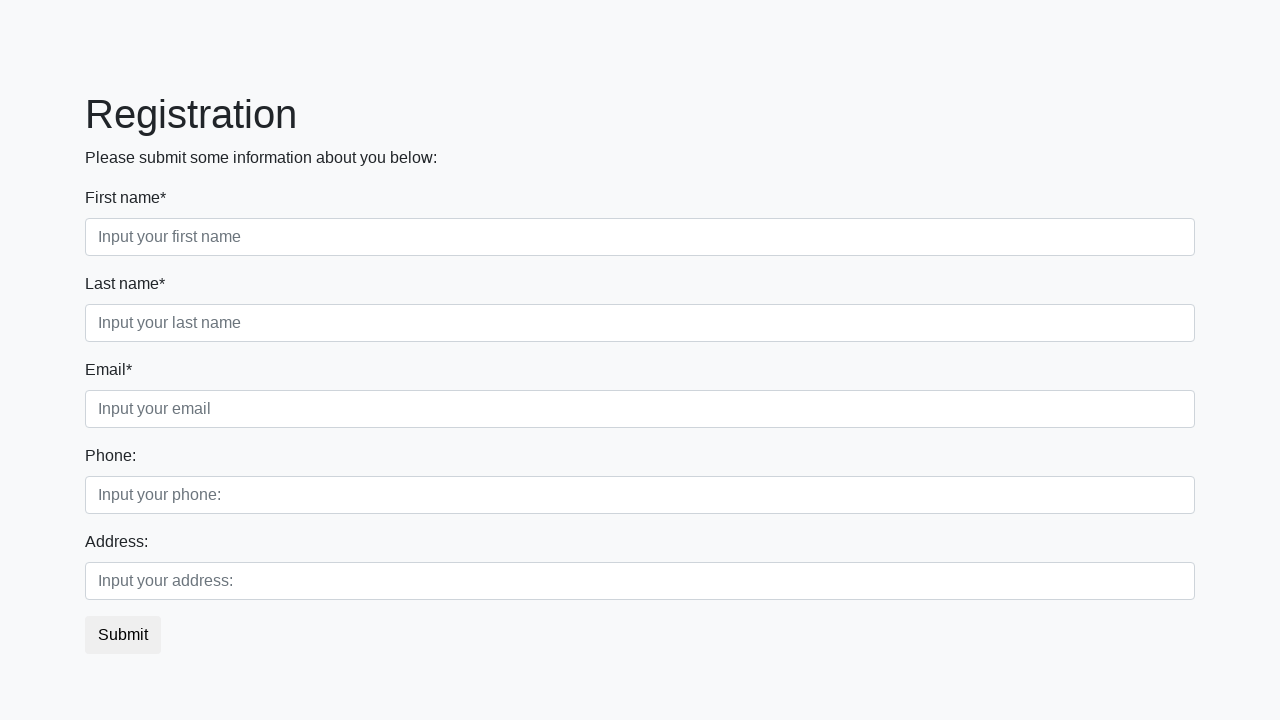

Filled first name field with 'John' on div.first_class input[required]
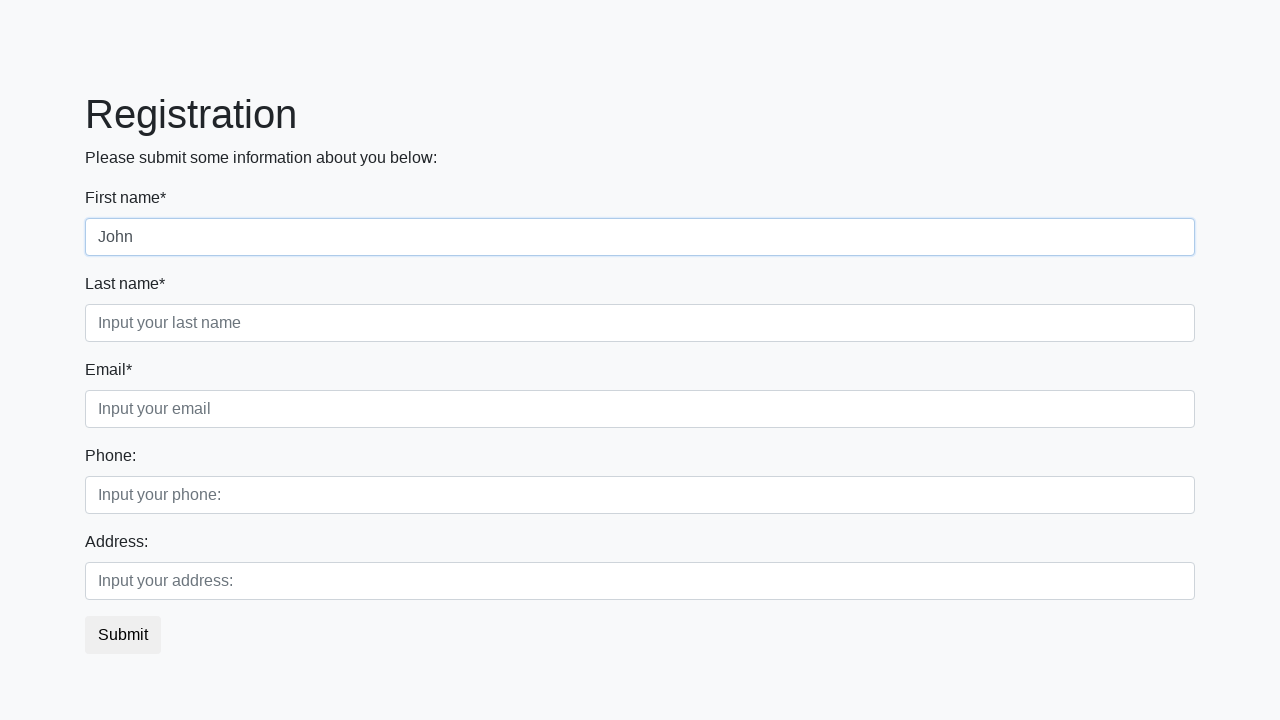

Filled last name field with 'Smith' on div.second_class input[required]
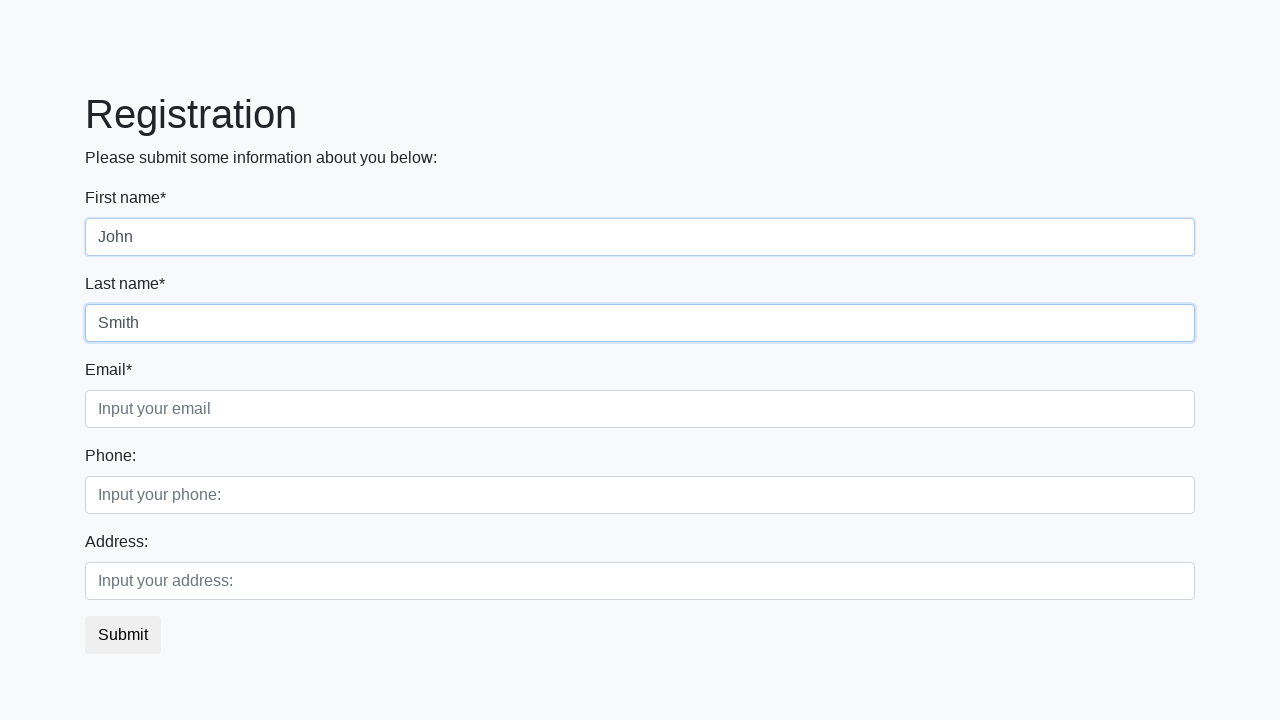

Filled email field with 'john.smith@example.com' on div.third_class input[required]
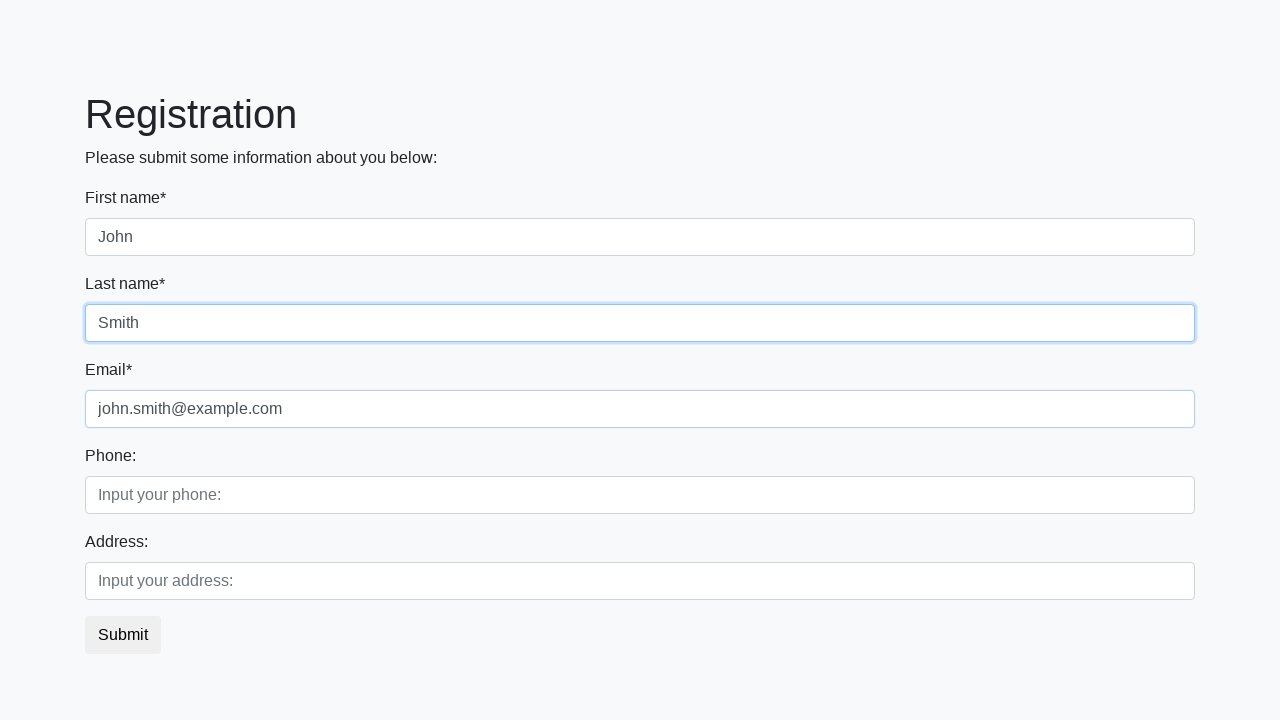

Clicked submit button to register at (123, 635) on button.btn
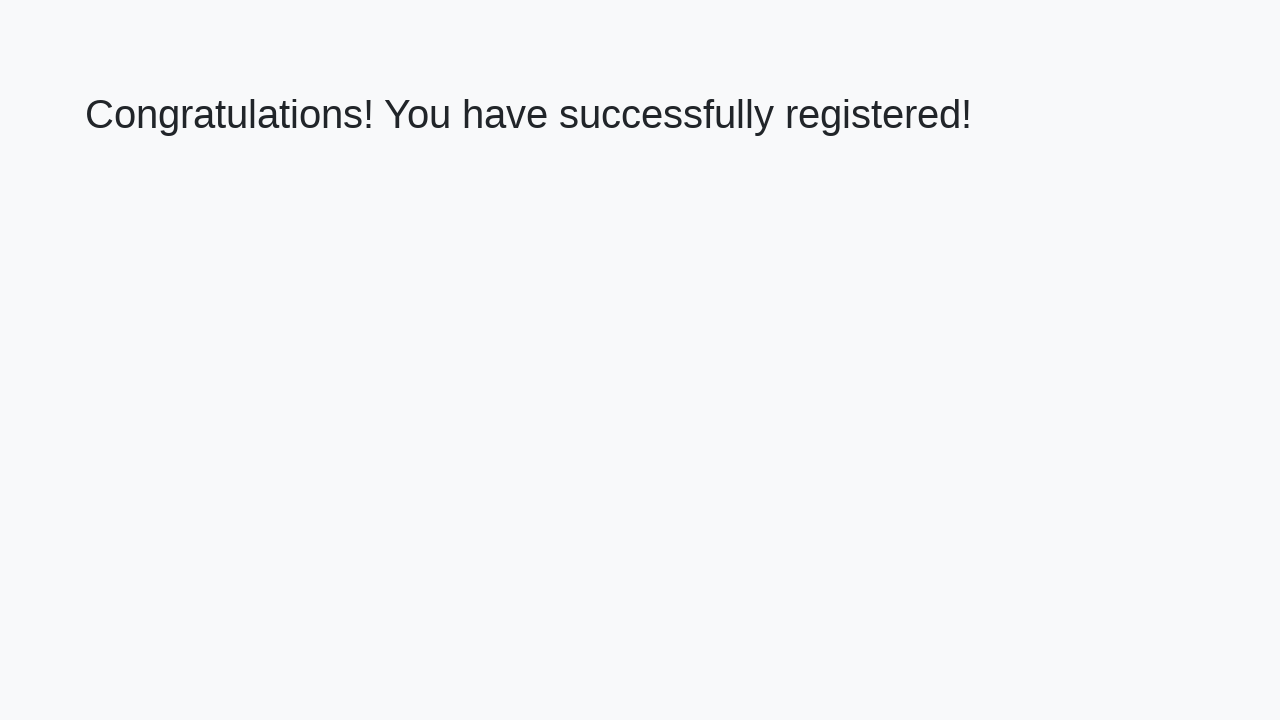

Success message appeared on page
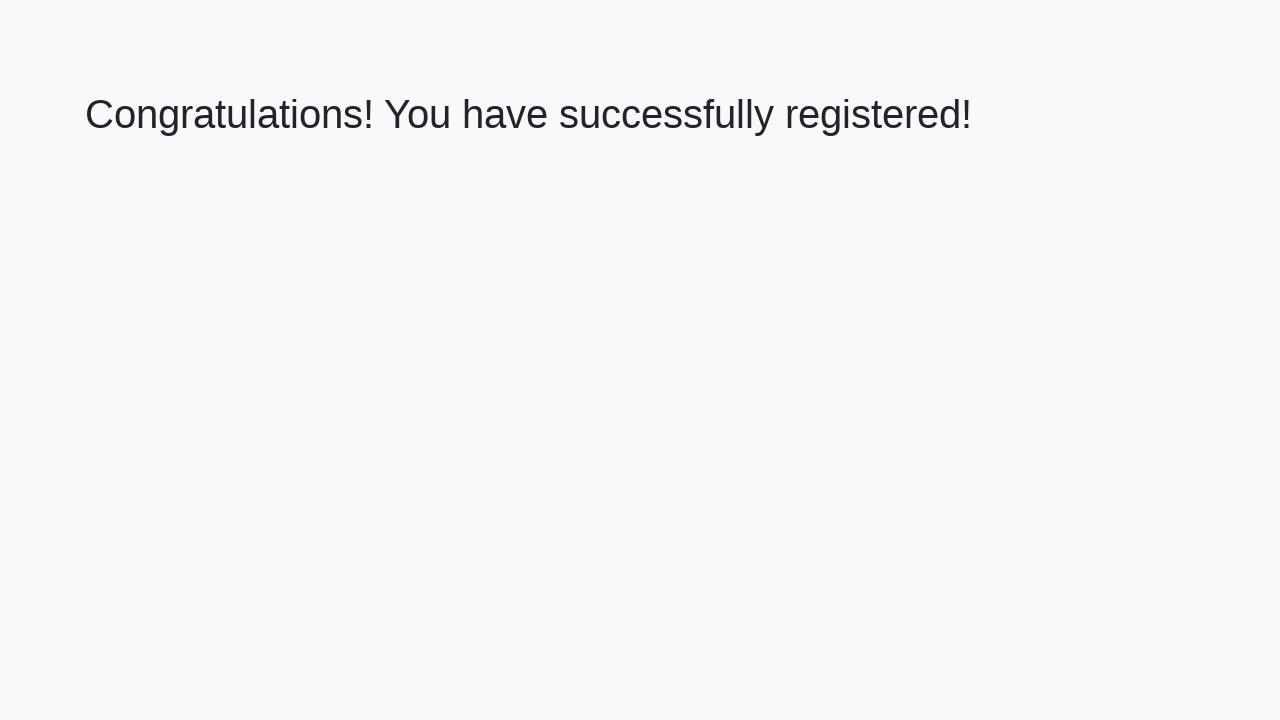

Retrieved success message text
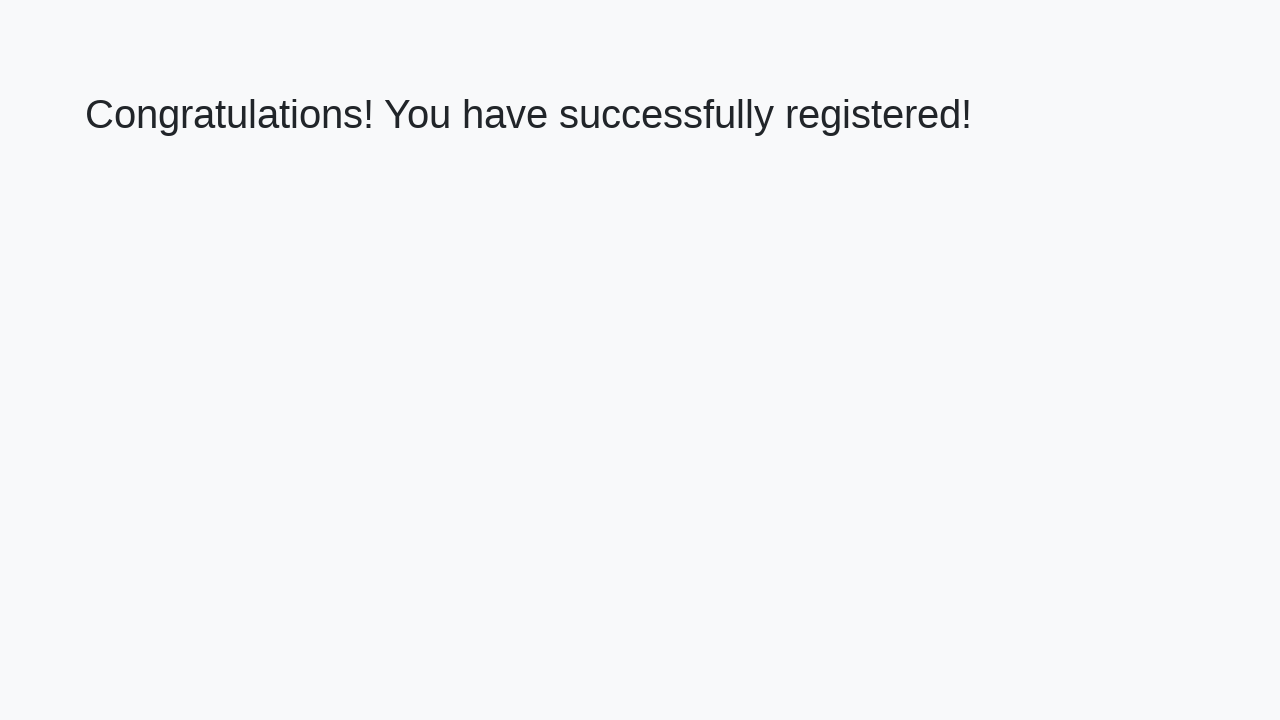

Verified success message: 'Congratulations! You have successfully registered!'
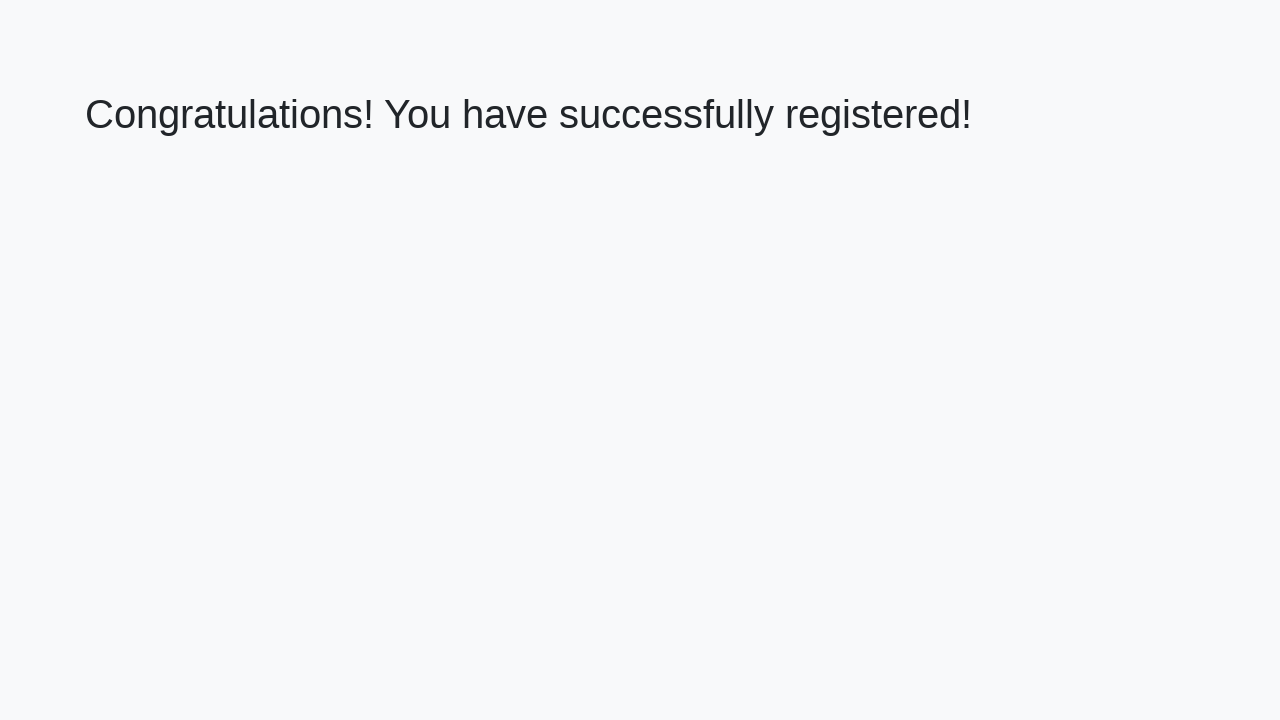

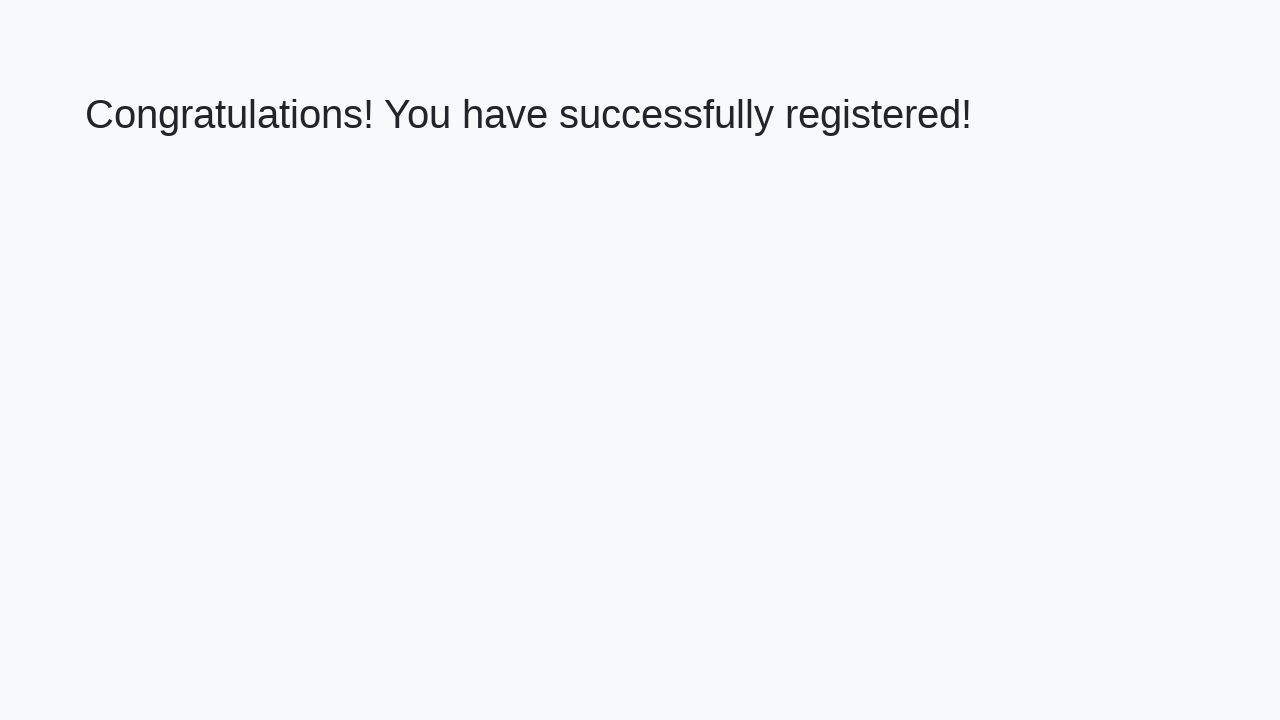